Tests scrolling by a specific amount (300 pixels) starting from a link element on the page.

Starting URL: https://crossbrowsertesting.github.io/selenium_example_page.html

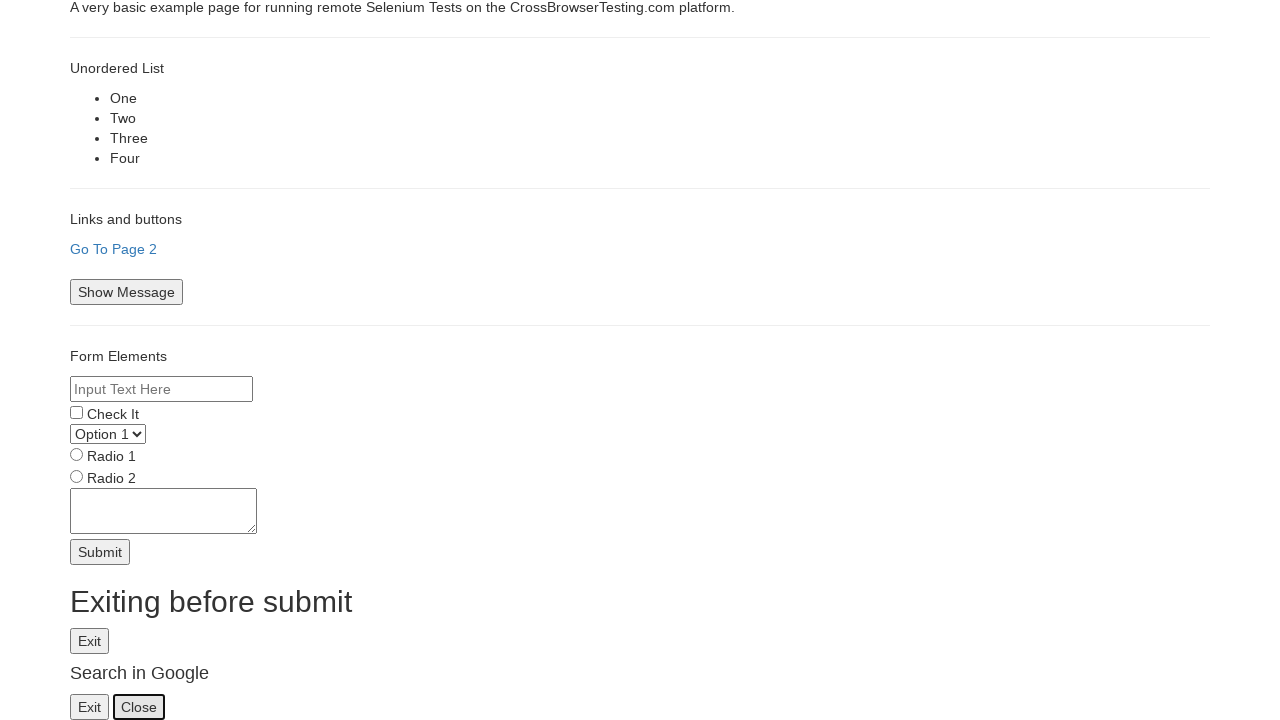

Set viewport size to 500x400 pixels
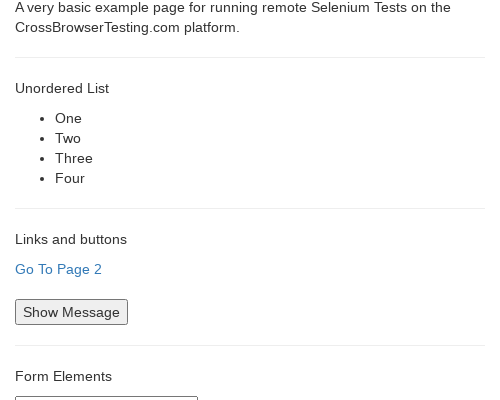

Located 'Go To Page 2' element
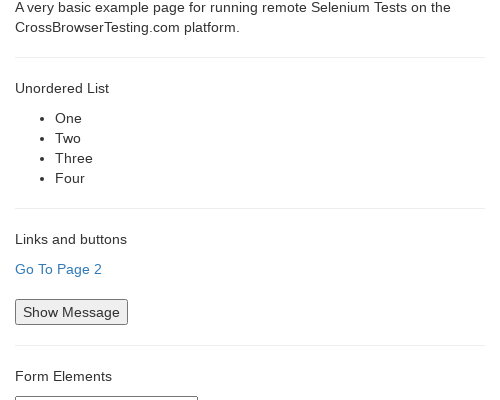

Scrolled 'Go To Page 2' element into view
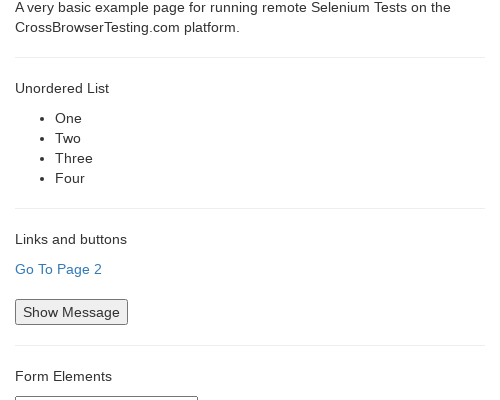

Scrolled down by 300 pixels from the element
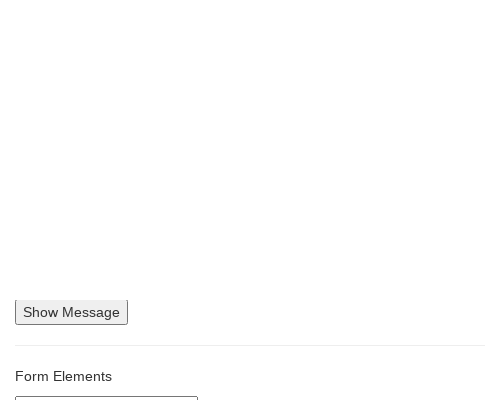

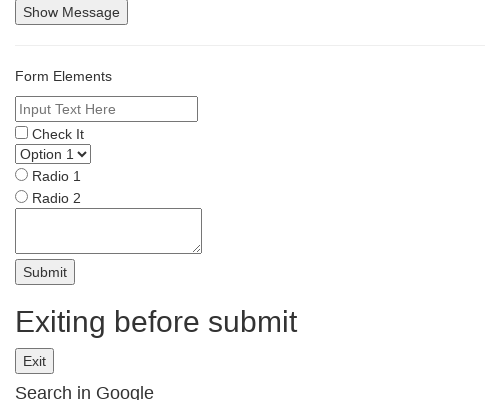